Tests dynamic loading scenario where an element is rendered after clicking a Start button and waiting for the loading bar to complete

Starting URL: http://the-internet.herokuapp.com/dynamic_loading/2

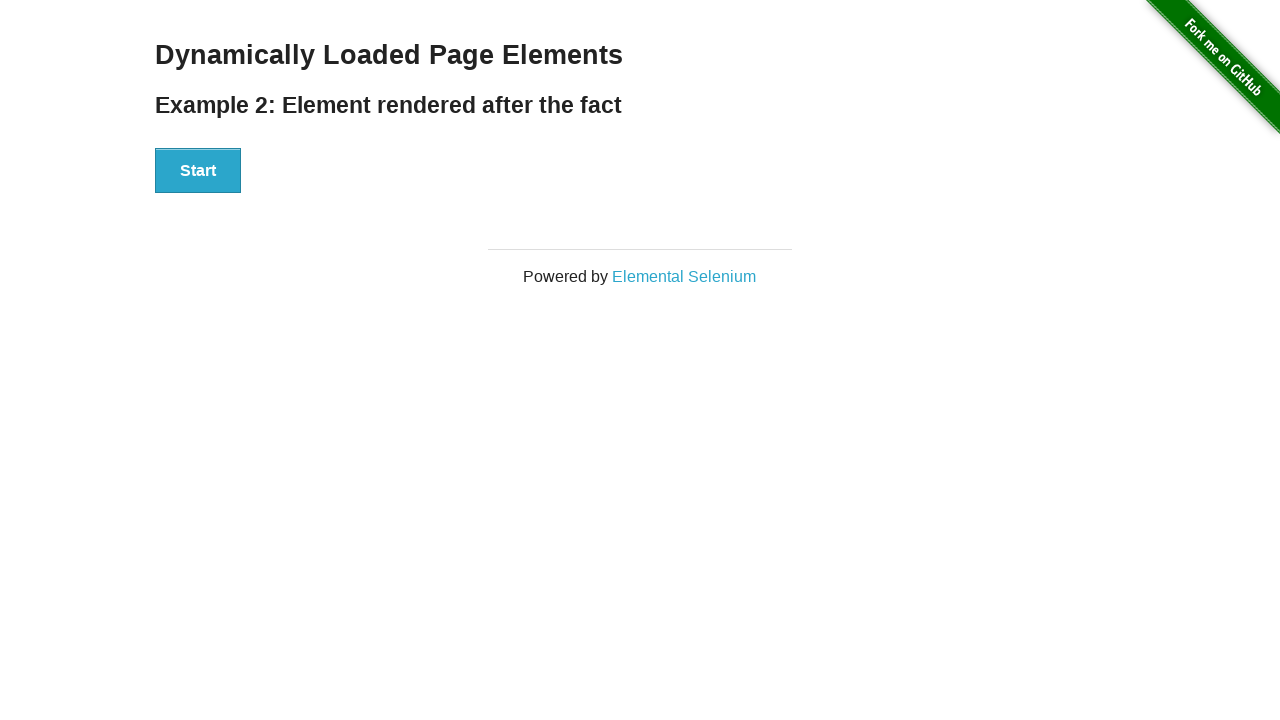

Clicked the Start button to begin dynamic loading at (198, 171) on #start button
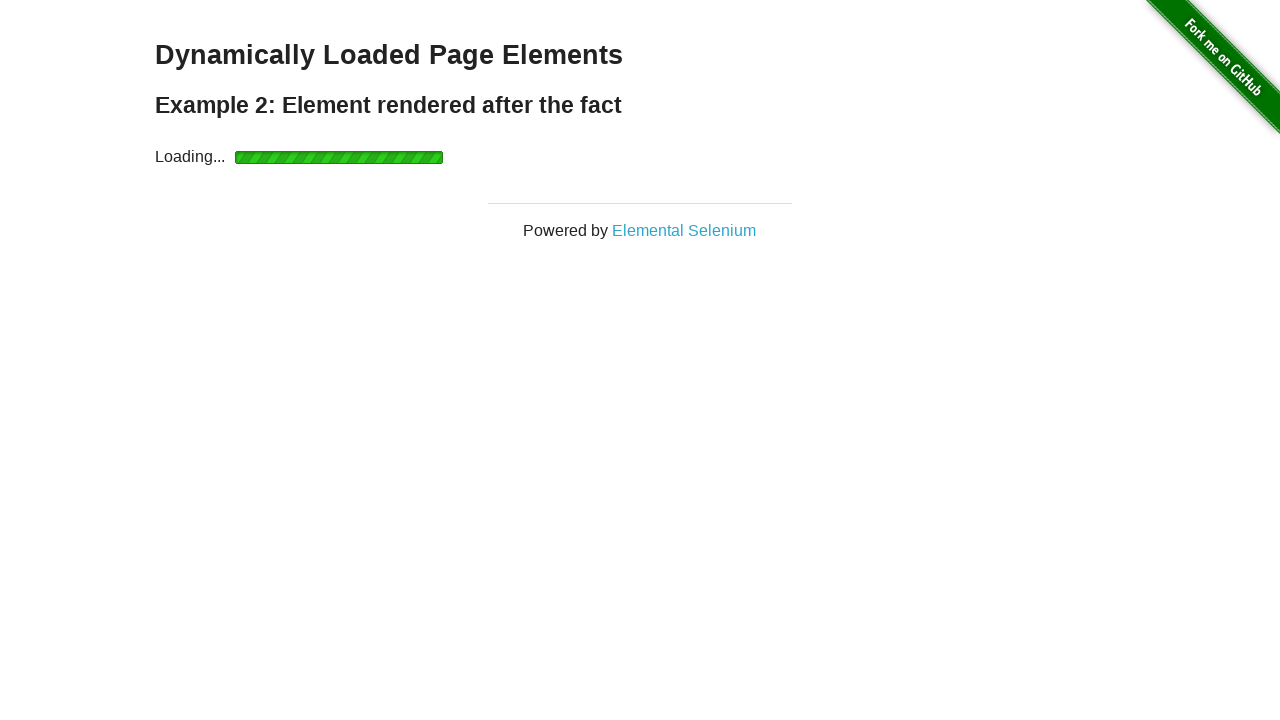

Waited for finish element to appear and become visible after loading bar completed
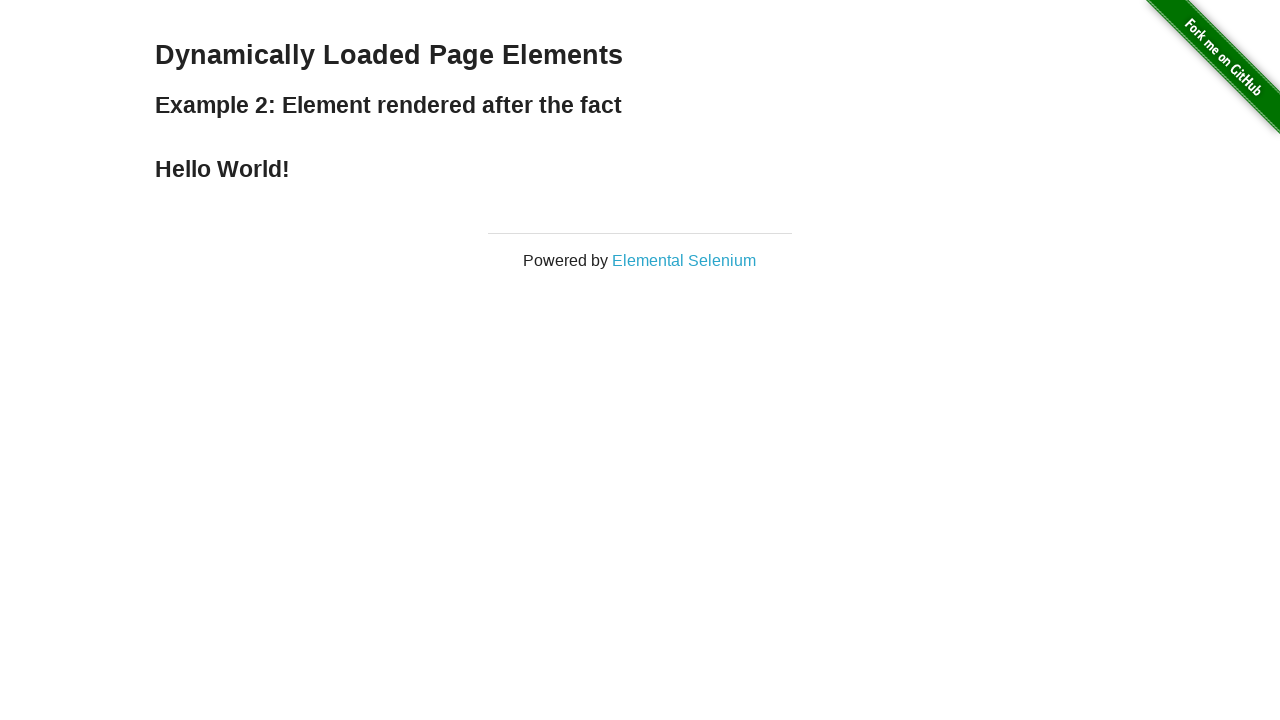

Retrieved text content from finish element
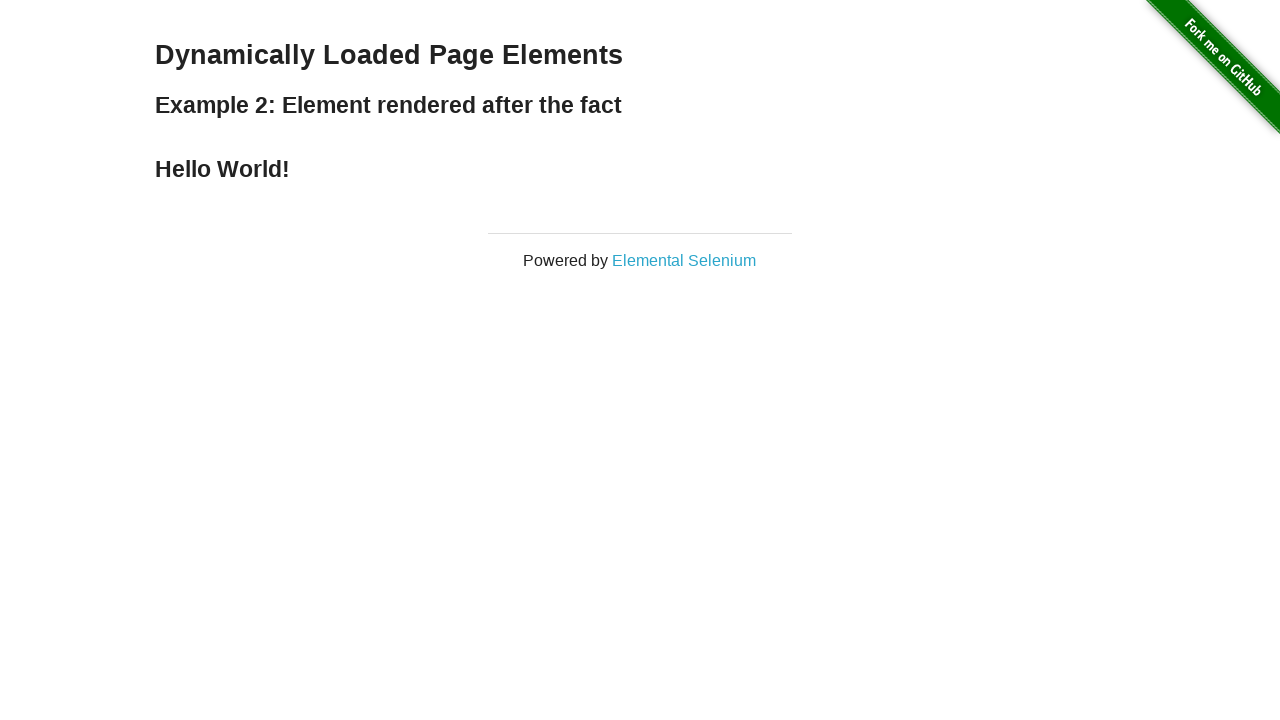

Verified finish element displays 'Hello World!' as expected
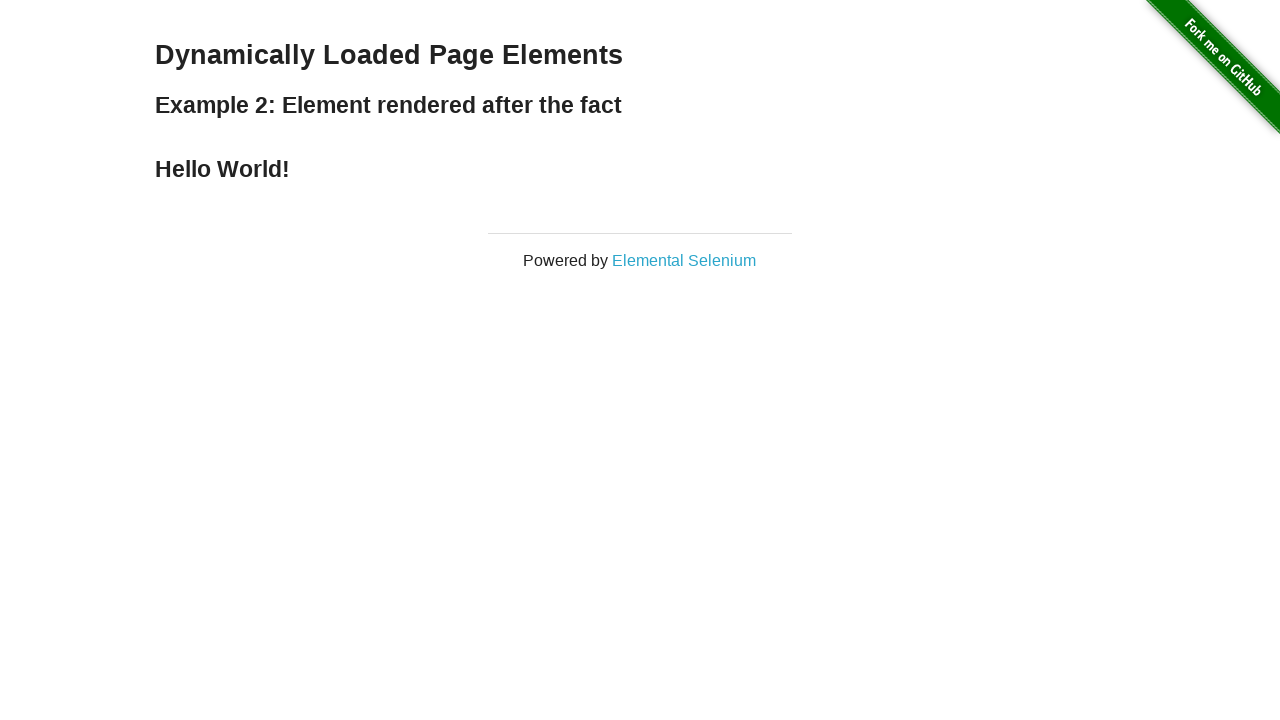

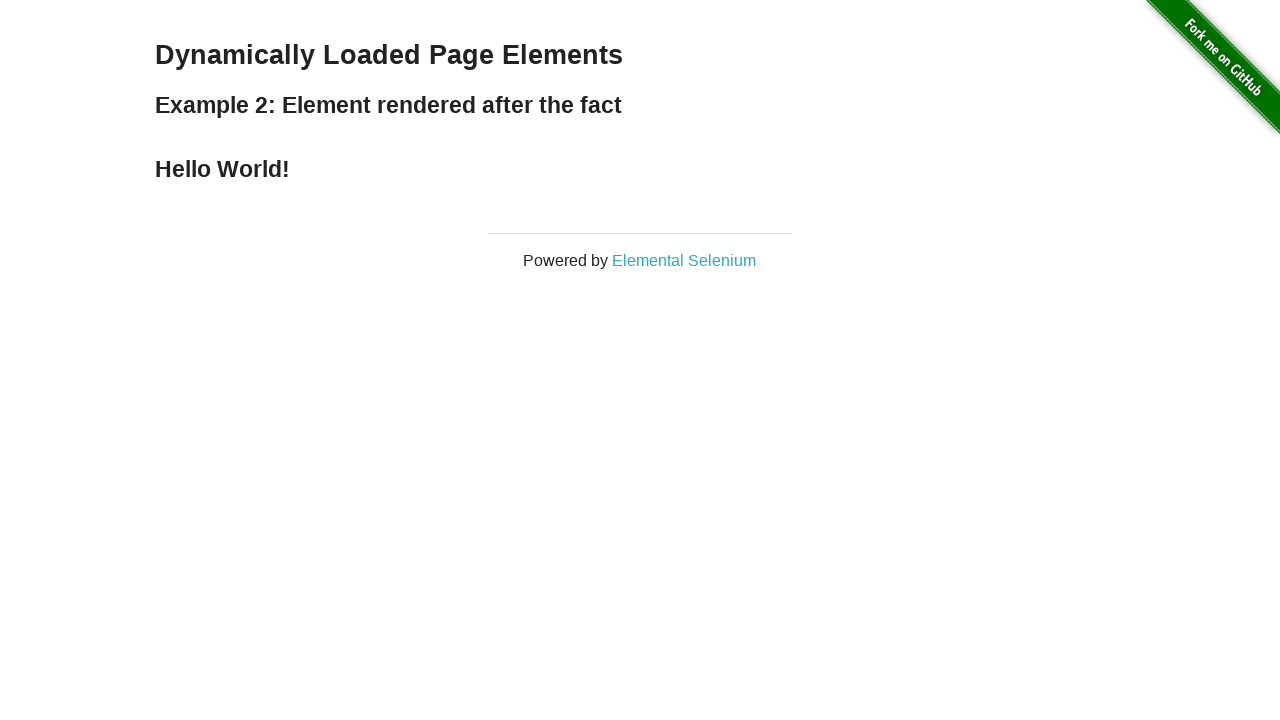